Navigates to the Glastonbury festival extras/tickets page and refreshes it multiple times to check for updates

Starting URL: https://glastonbury.seetickets.com/content/extras

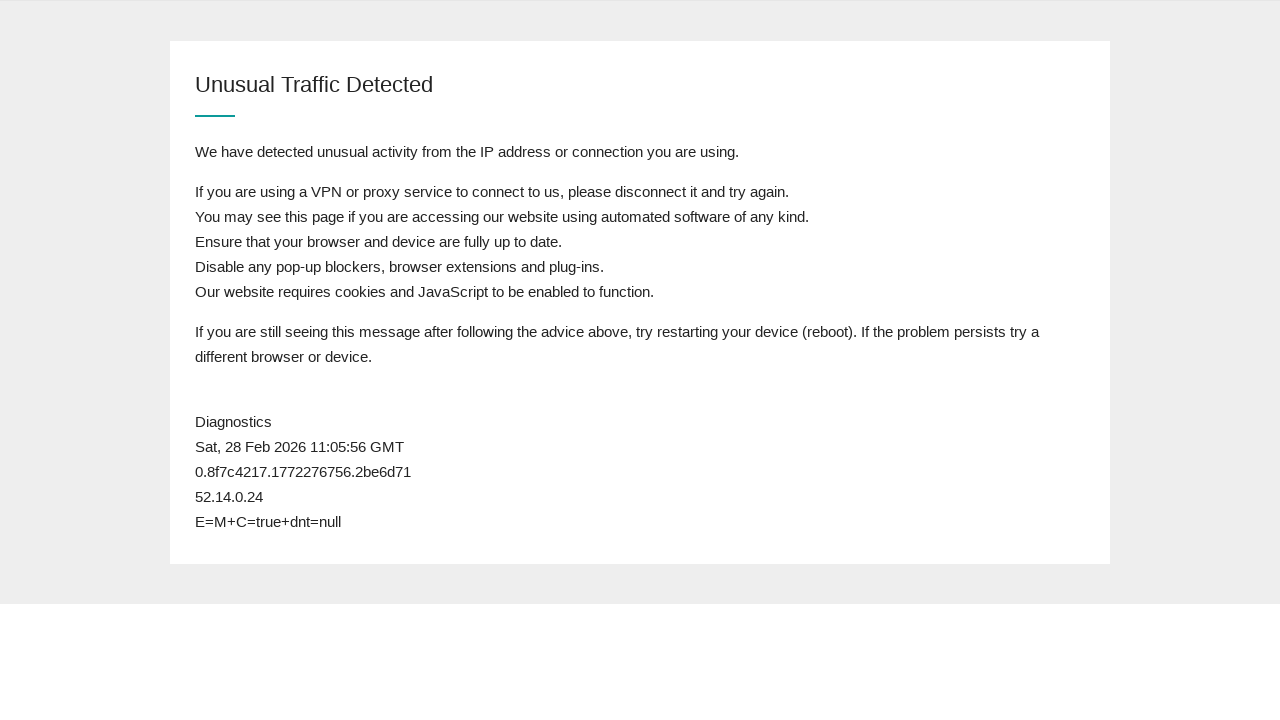

Navigated to Glastonbury festival extras/tickets page
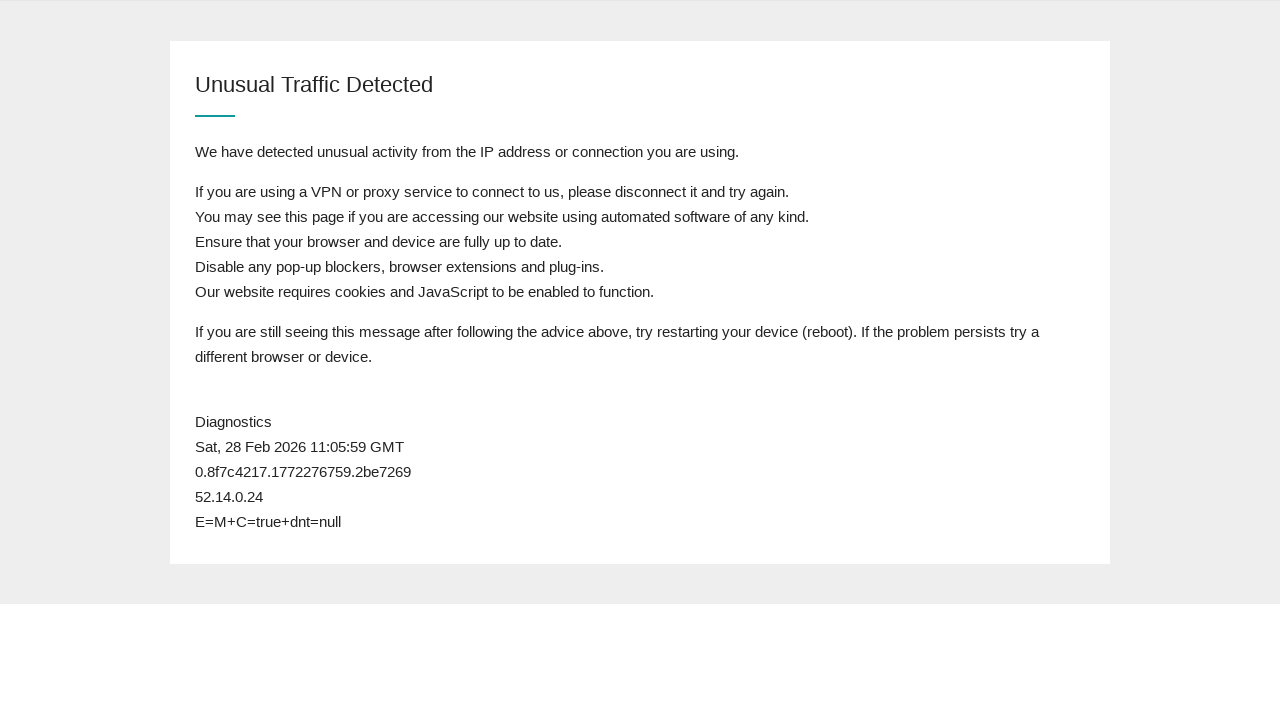

Page DOM content loaded
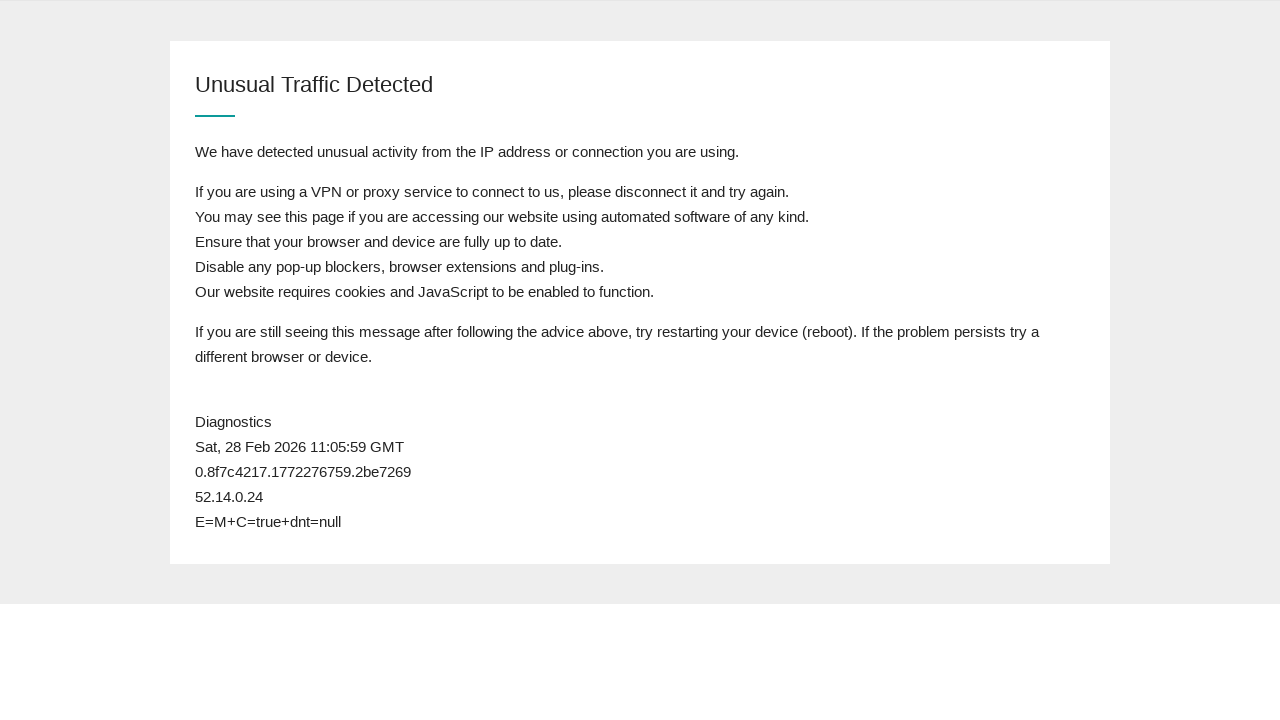

Refreshed page (iteration 1 of 5) to check for updates
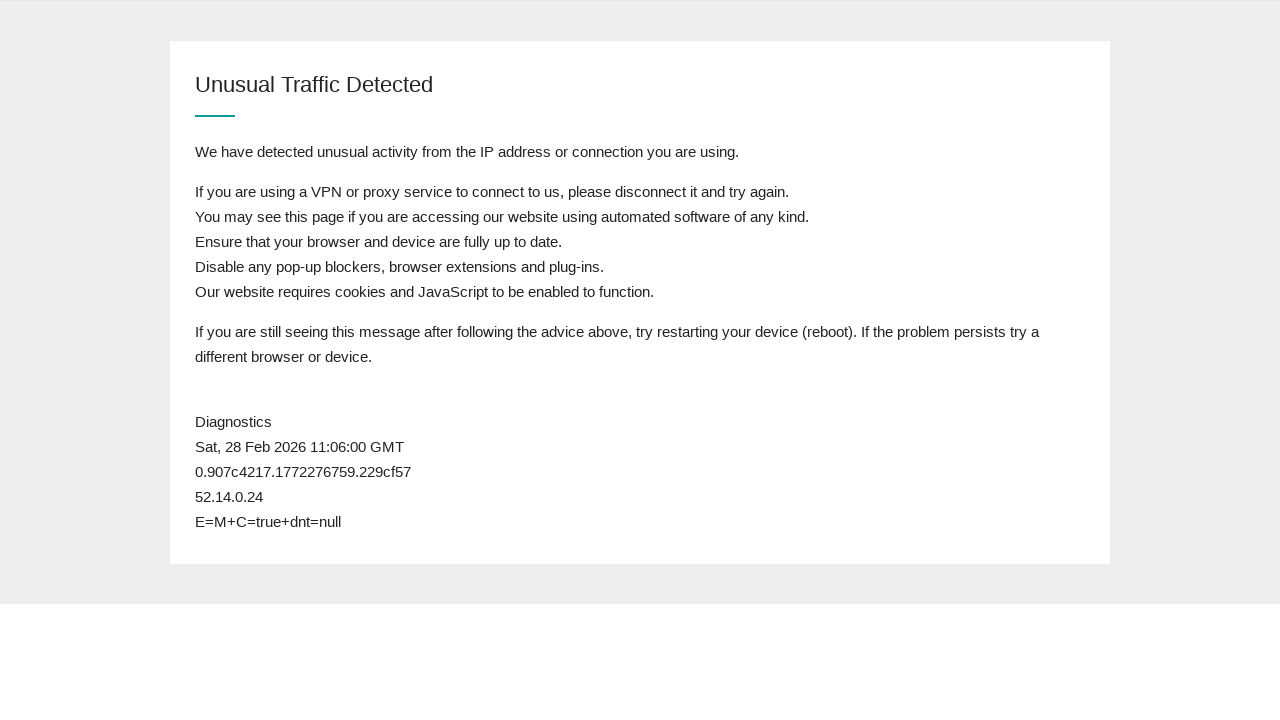

Page DOM content loaded
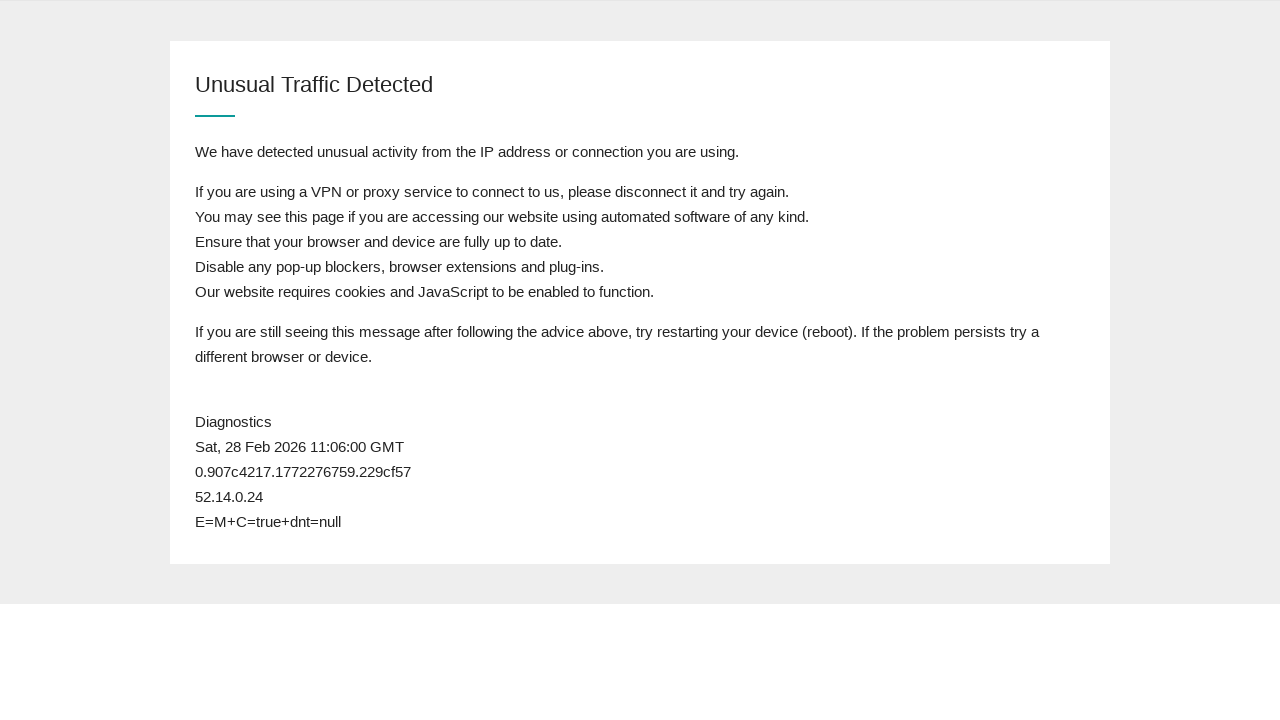

Refreshed page (iteration 2 of 5) to check for updates
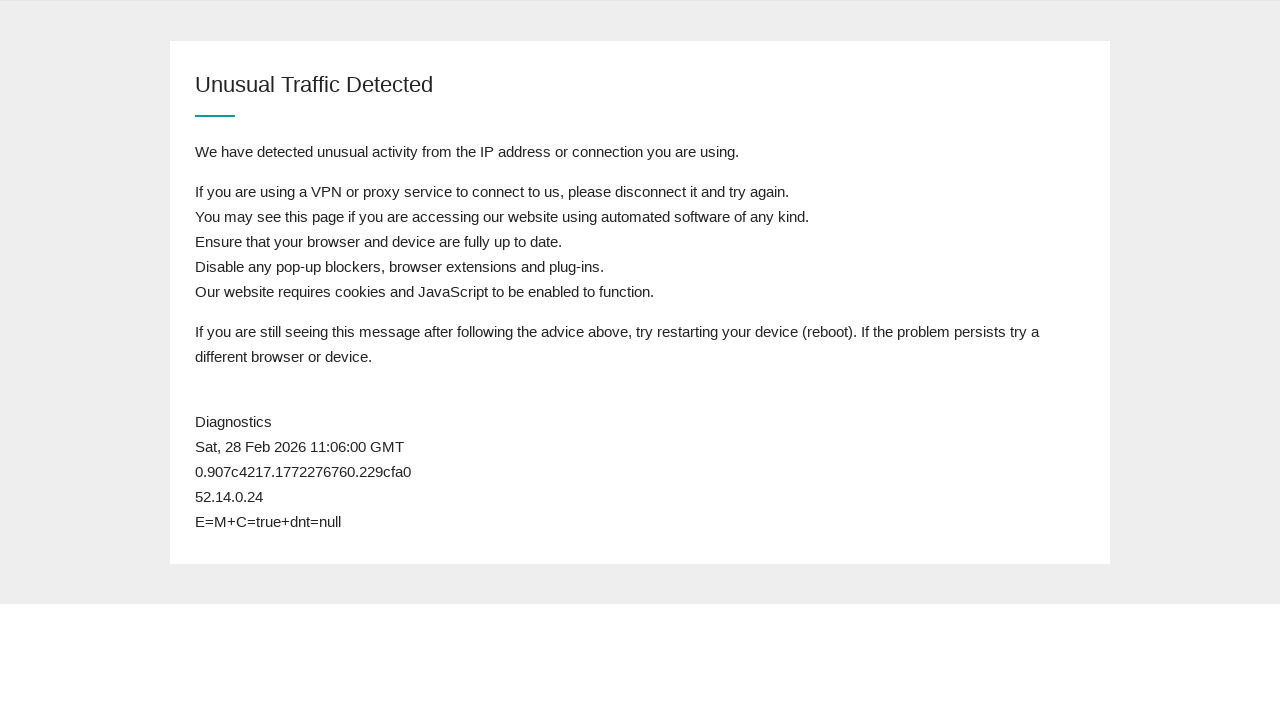

Page DOM content loaded
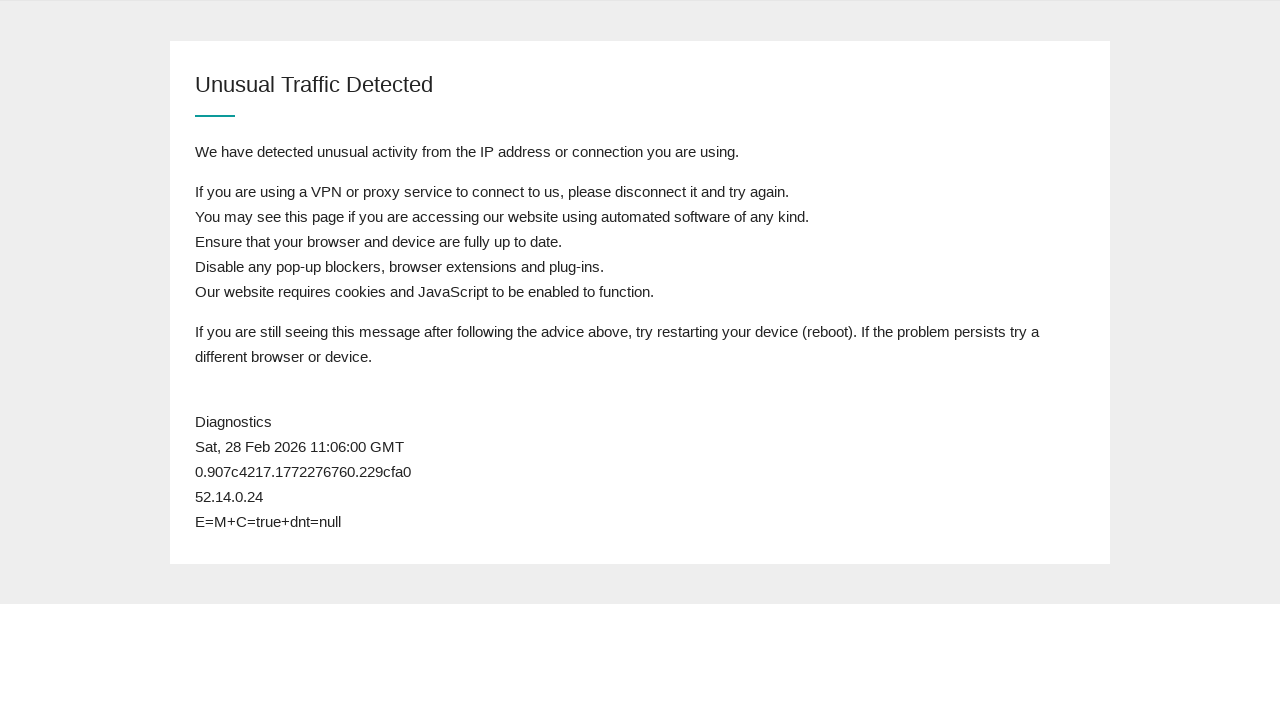

Refreshed page (iteration 3 of 5) to check for updates
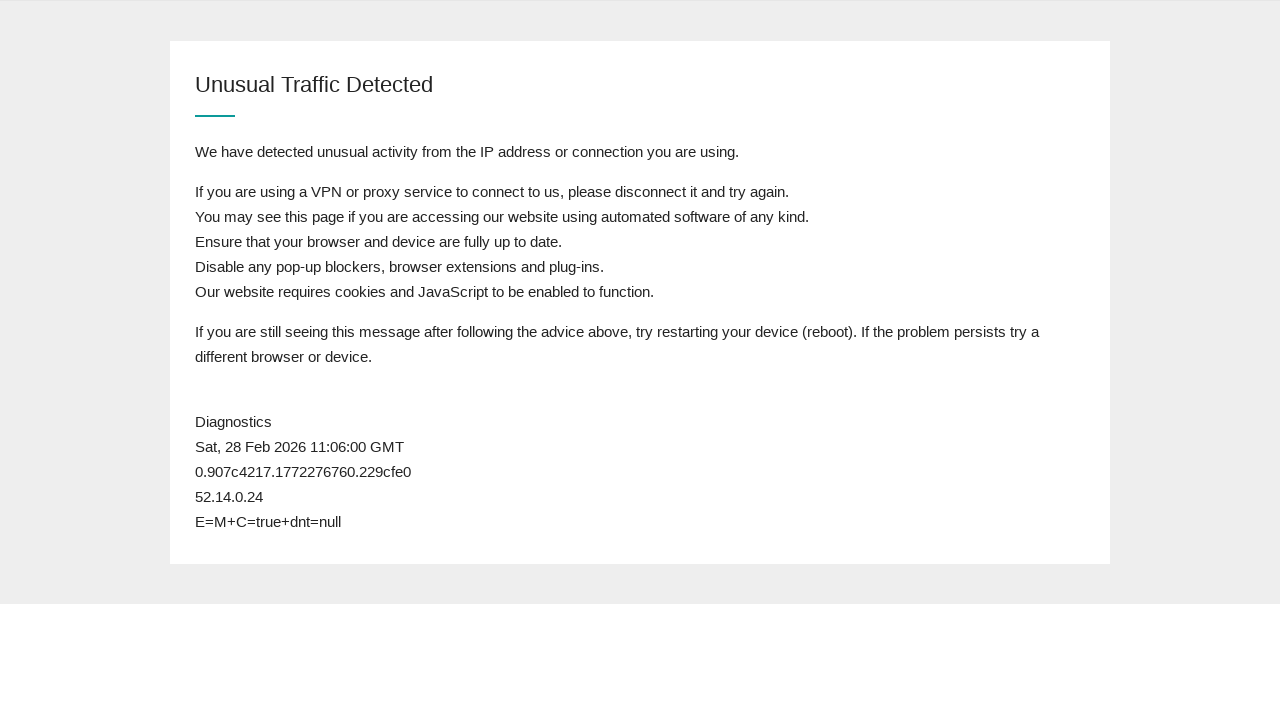

Page DOM content loaded
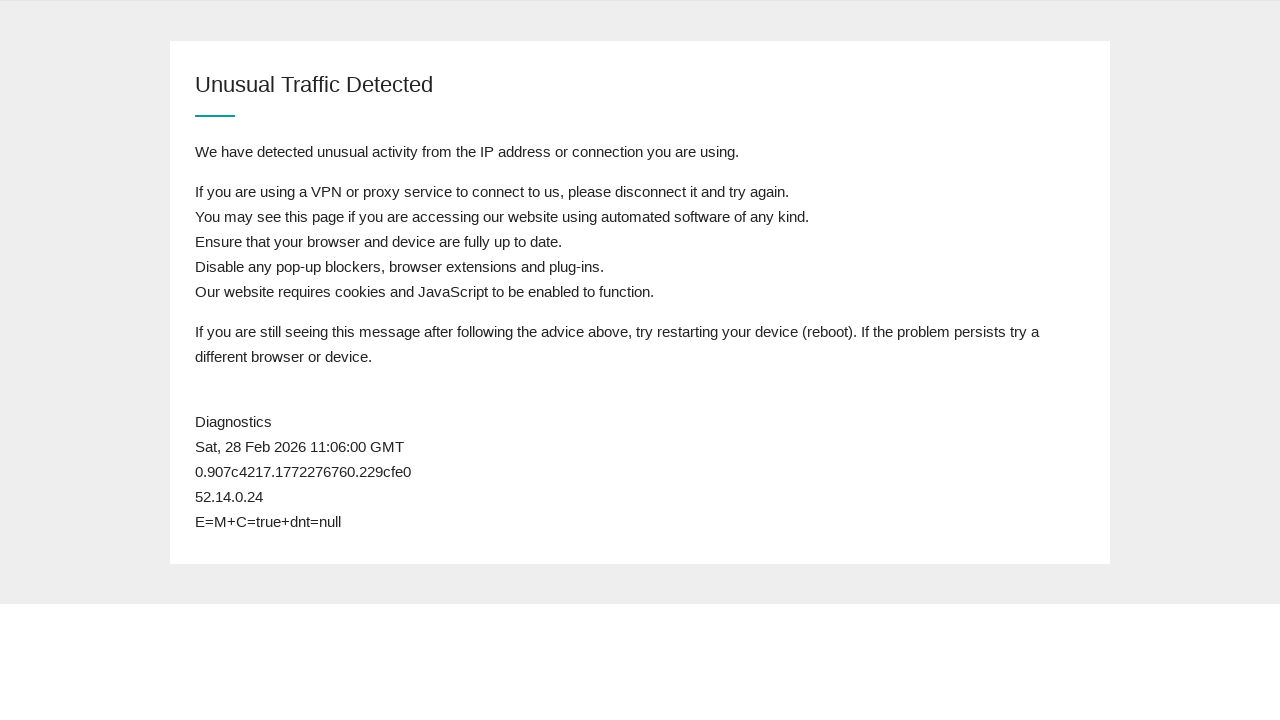

Refreshed page (iteration 4 of 5) to check for updates
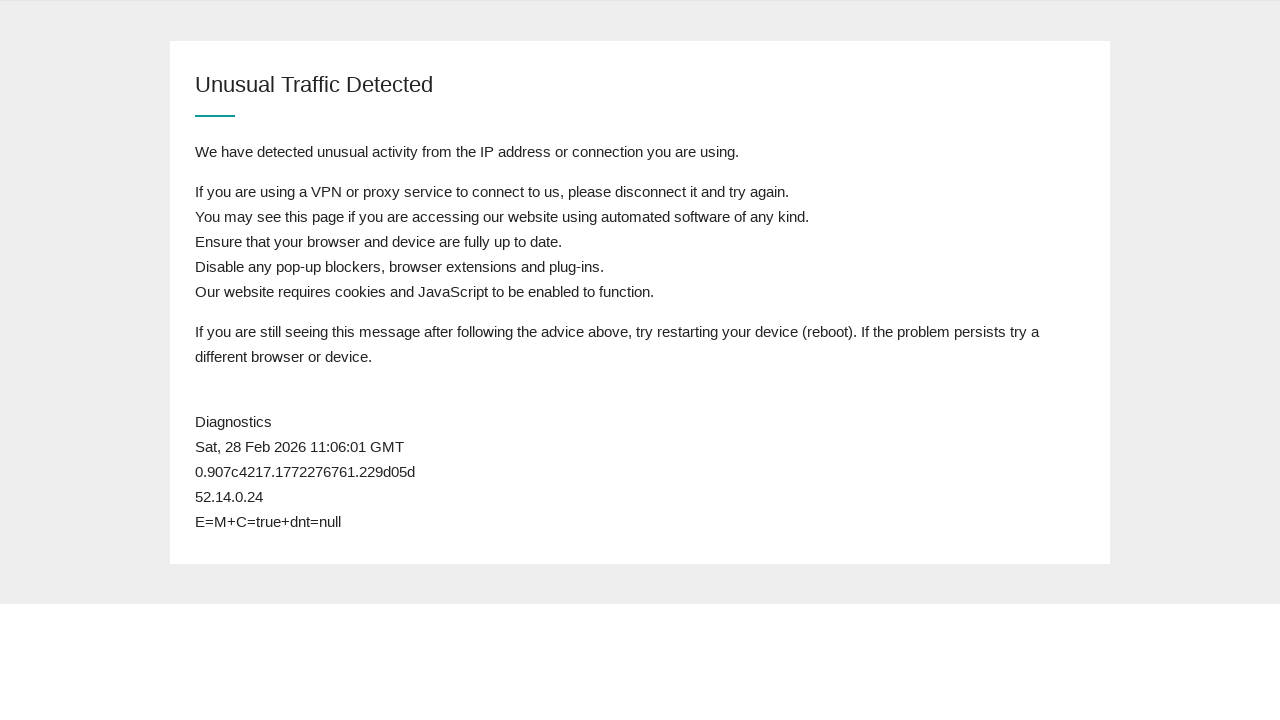

Page DOM content loaded
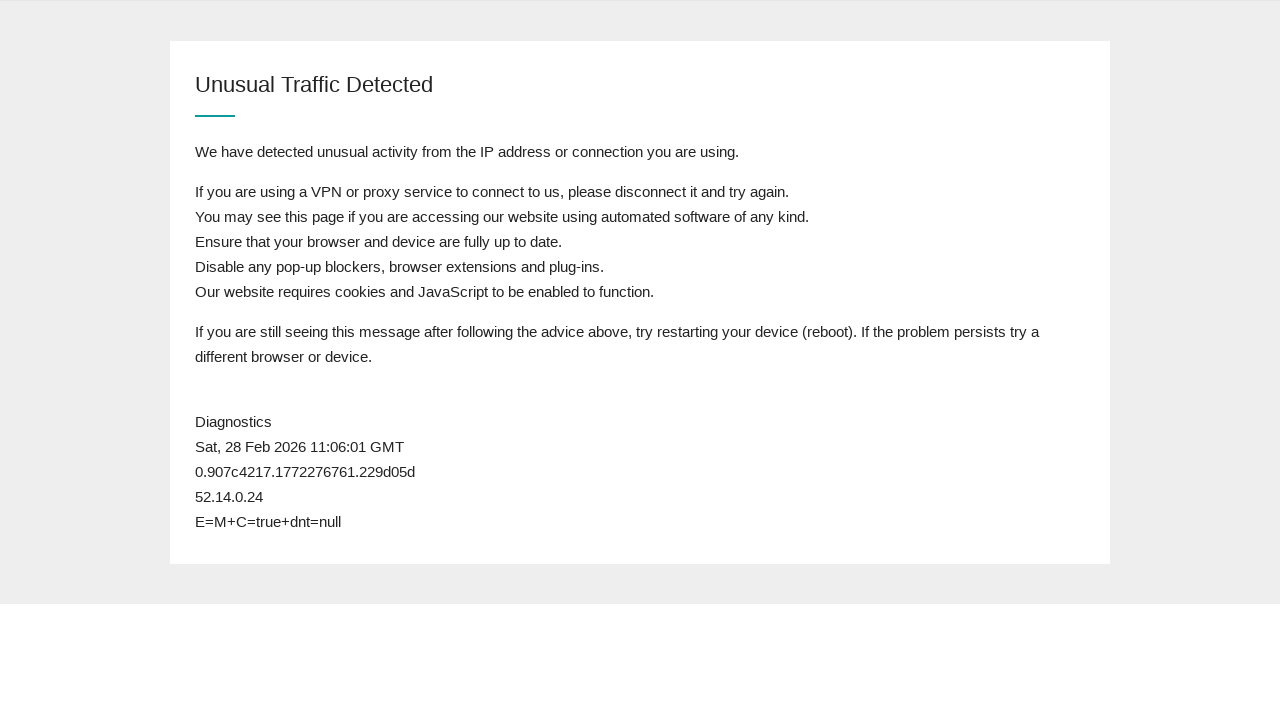

Refreshed page (iteration 5 of 5) to check for updates
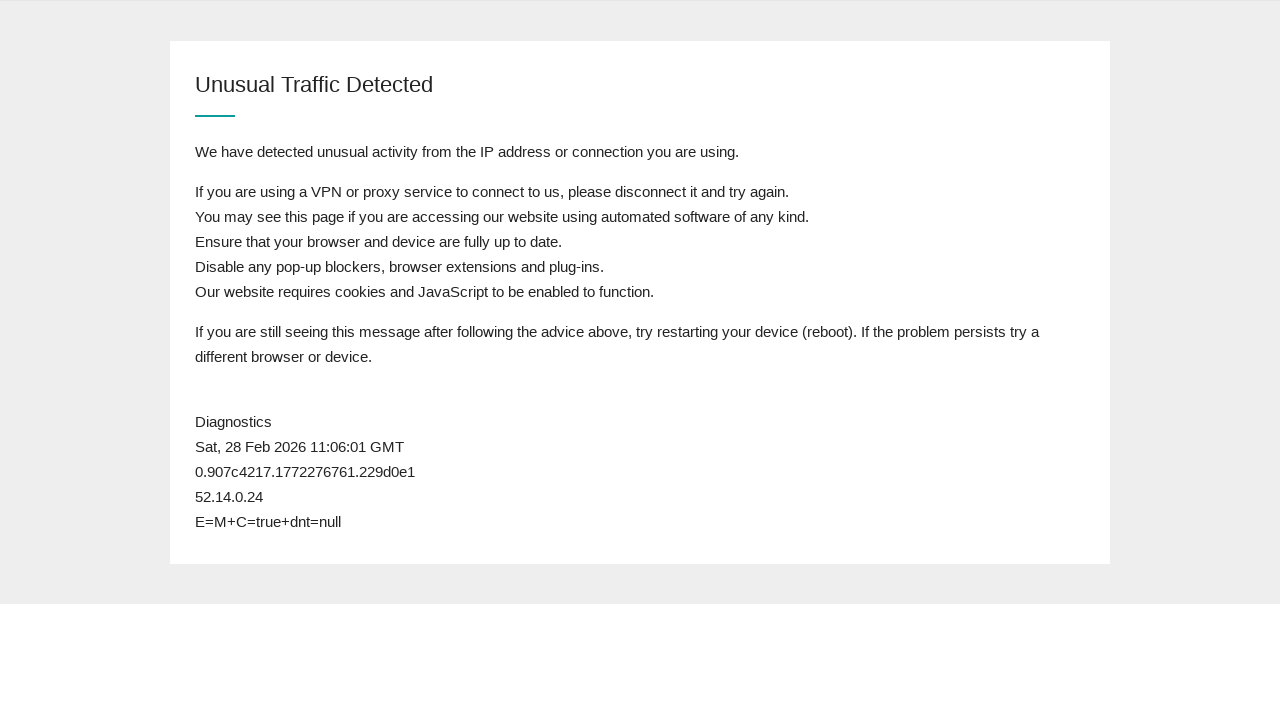

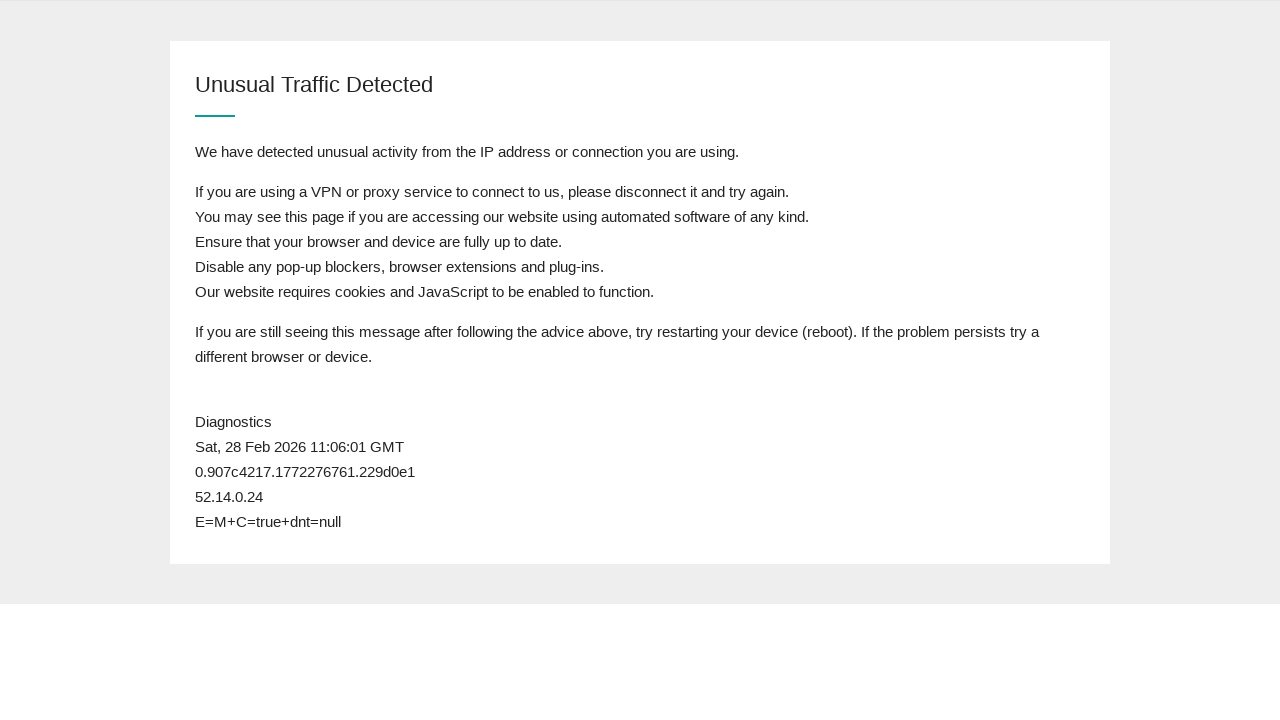